Tests unchecking the second checkbox and verifying its state changes

Starting URL: https://the-internet.herokuapp.com/checkboxes

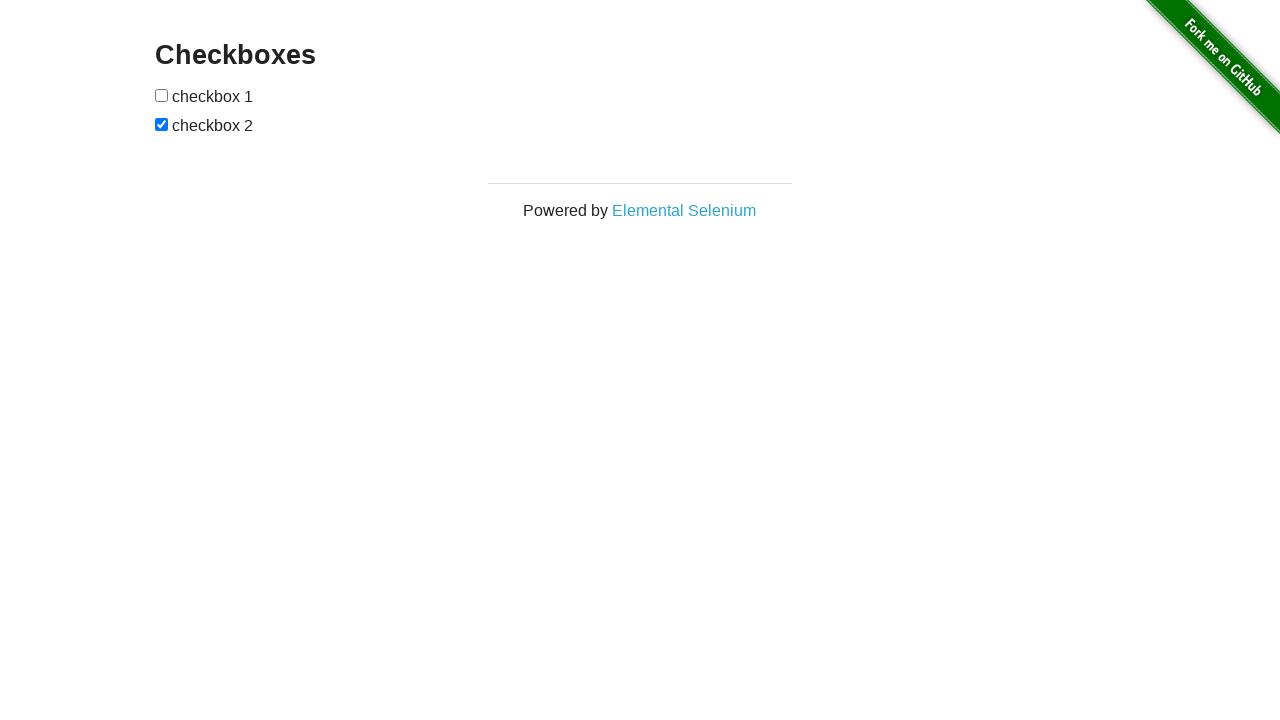

Located the second checkbox element
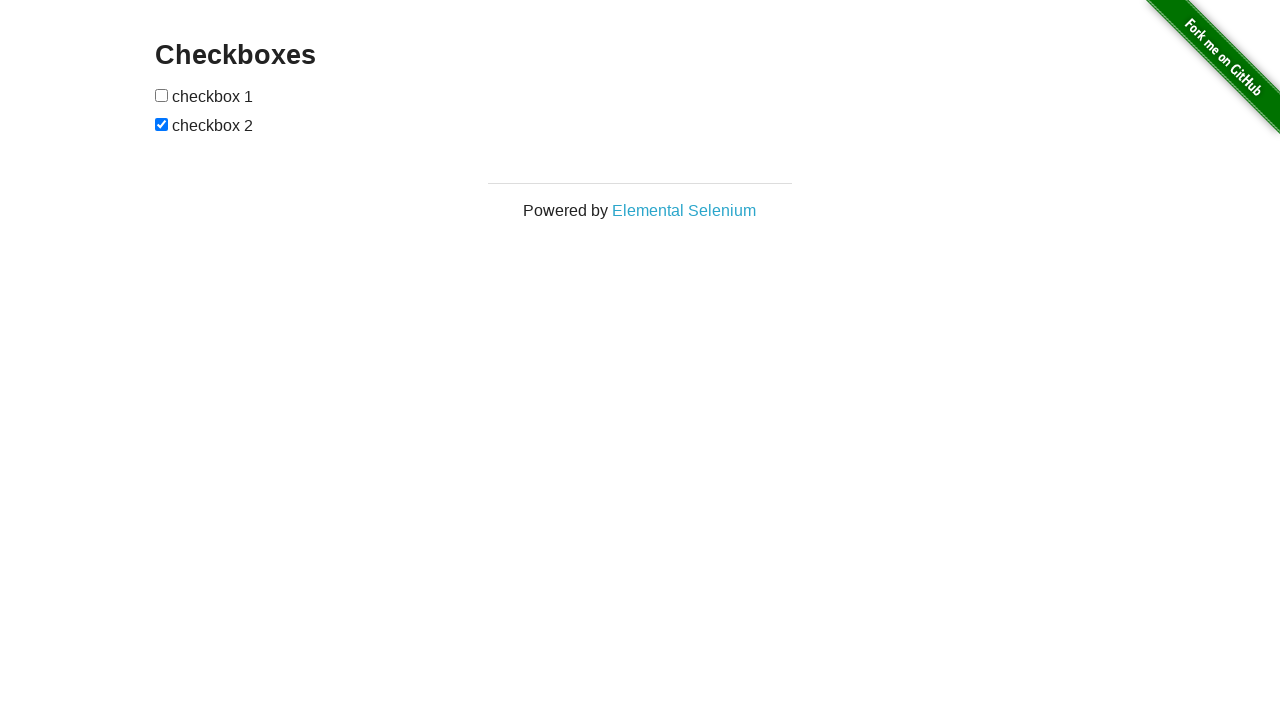

Verified that the second checkbox is initially checked
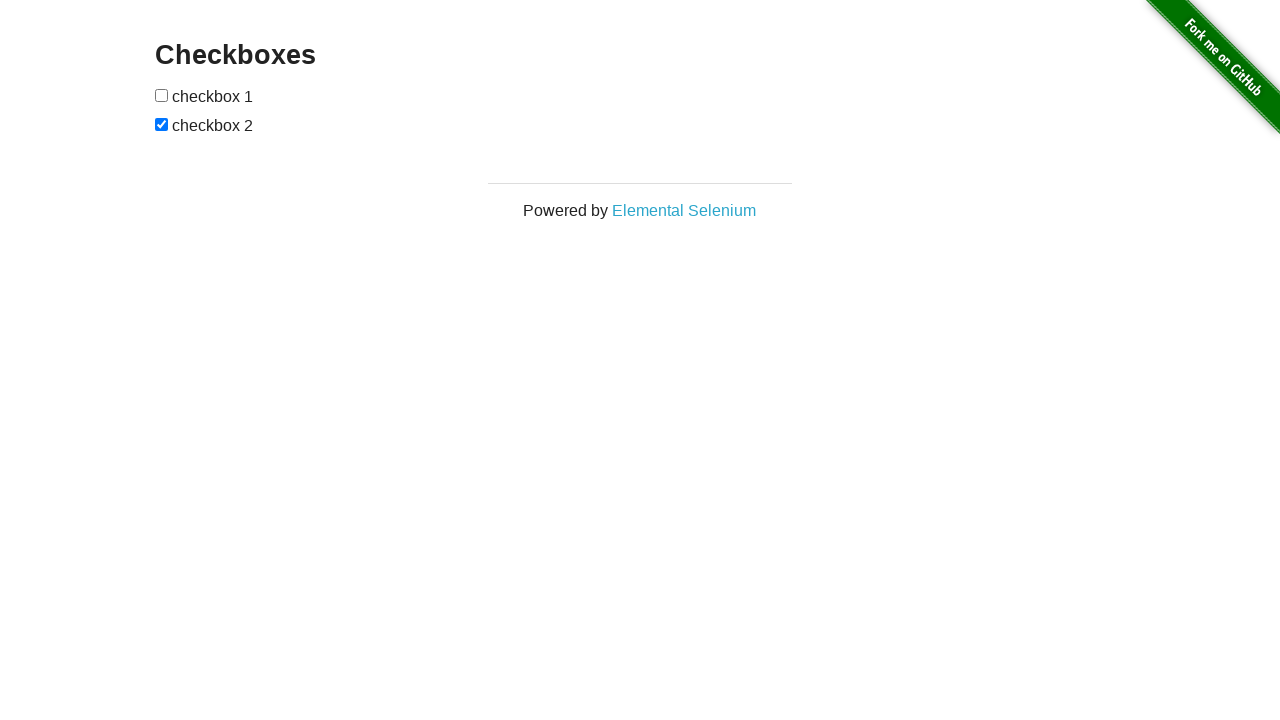

Unchecked the second checkbox at (162, 124) on input[type='checkbox'] >> nth=1
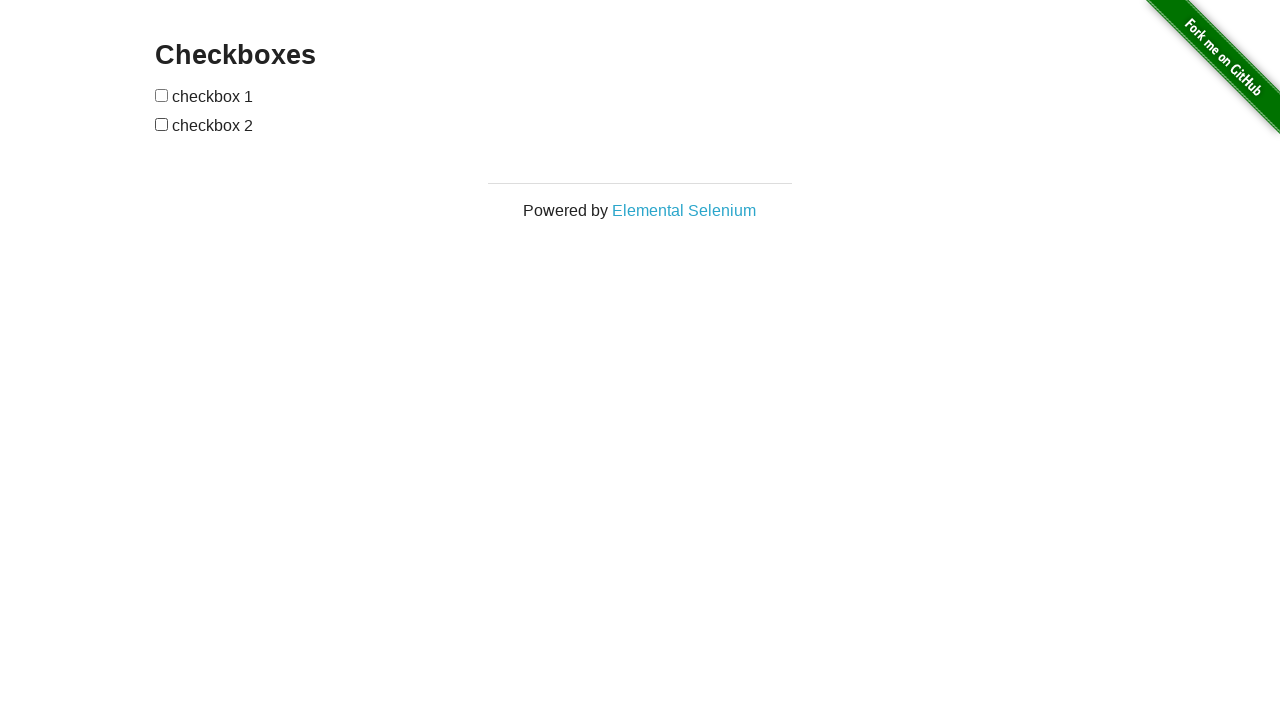

Verified that the second checkbox is now unchecked
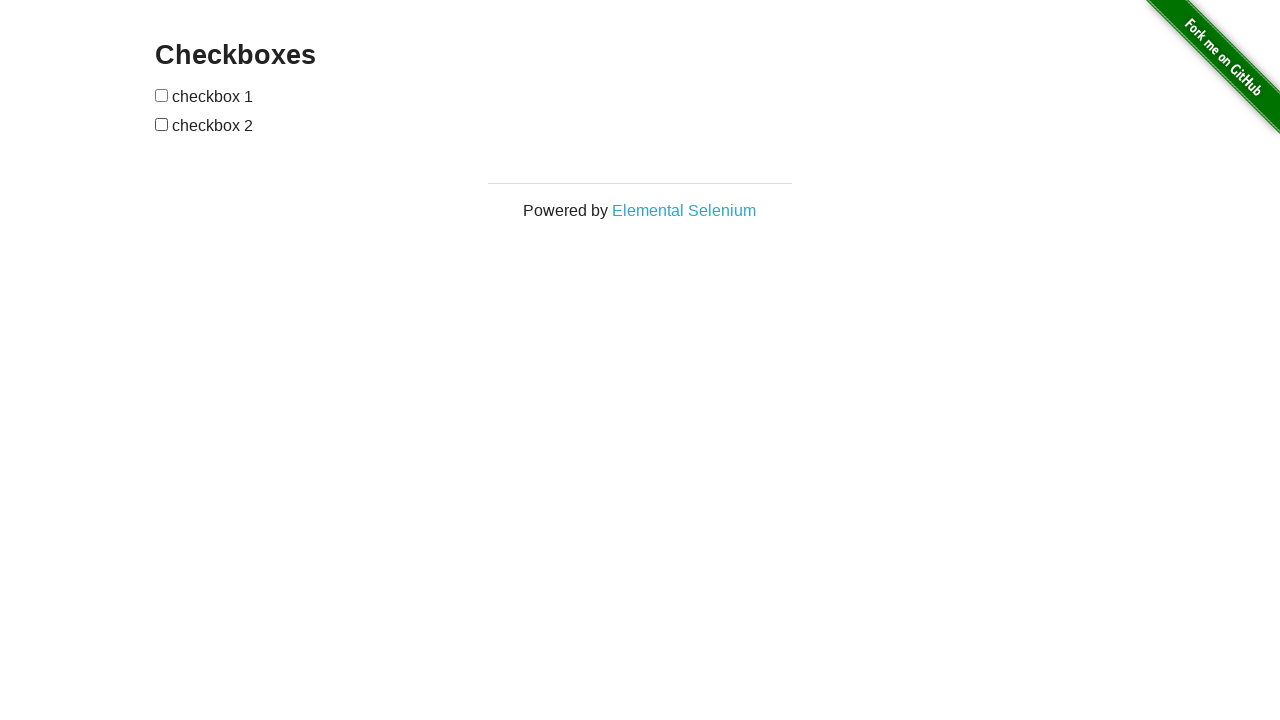

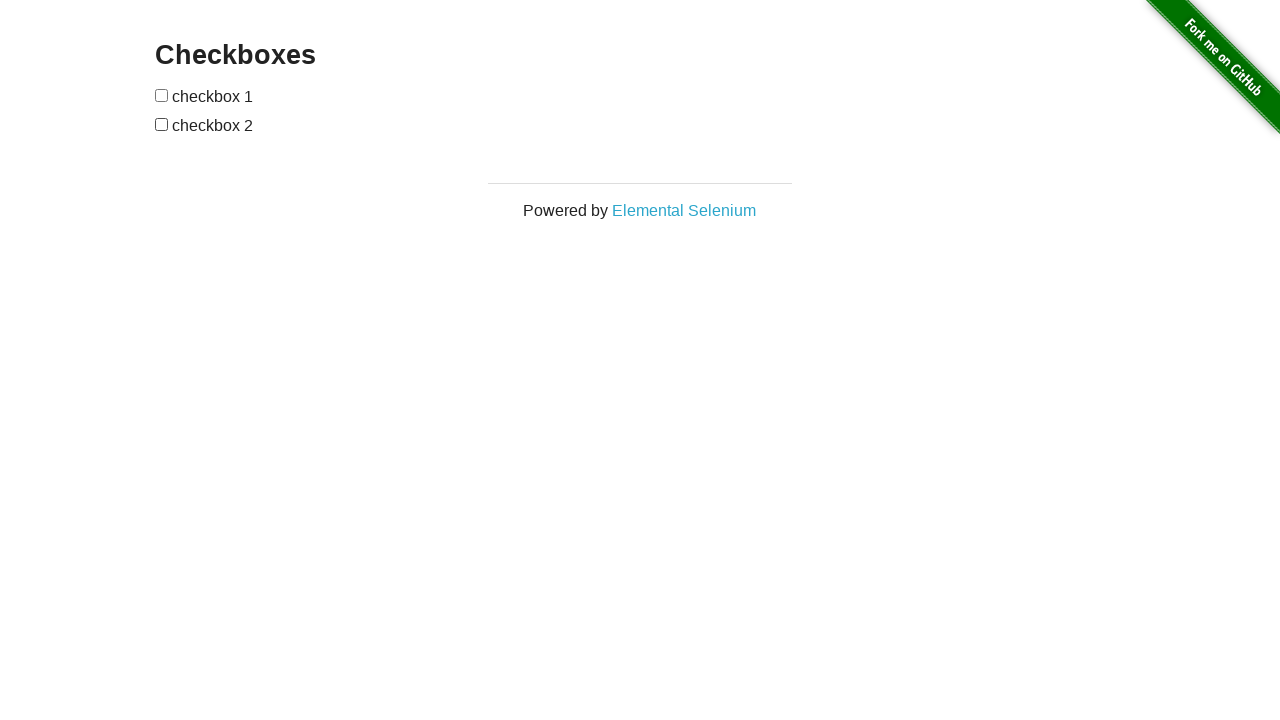